Tests the 3-day workshop purchase flow by navigating to the production site, looking for booking buttons, finding 3-day workshop elements, and filling out booking forms with test data.

Starting URL: https://yolov-ibe-website-gpt1sqq5i-rvegajrs-projects.vercel.app

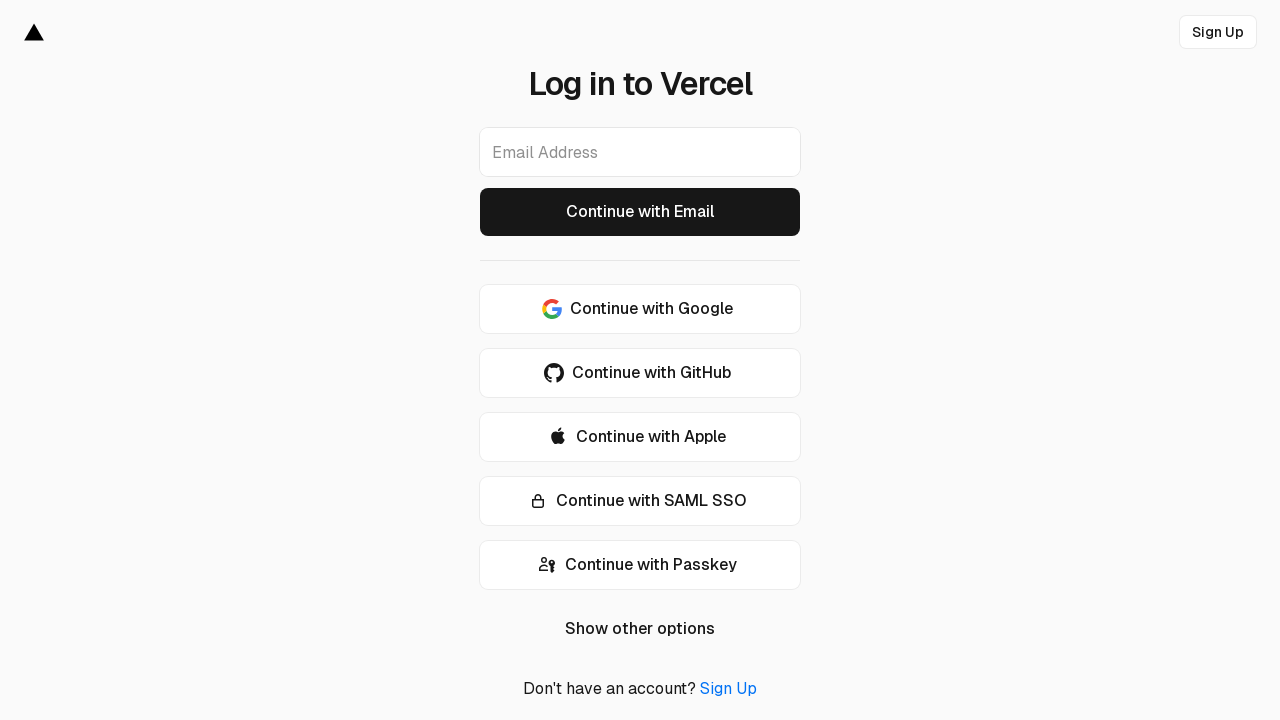

Waited for page to reach network idle state
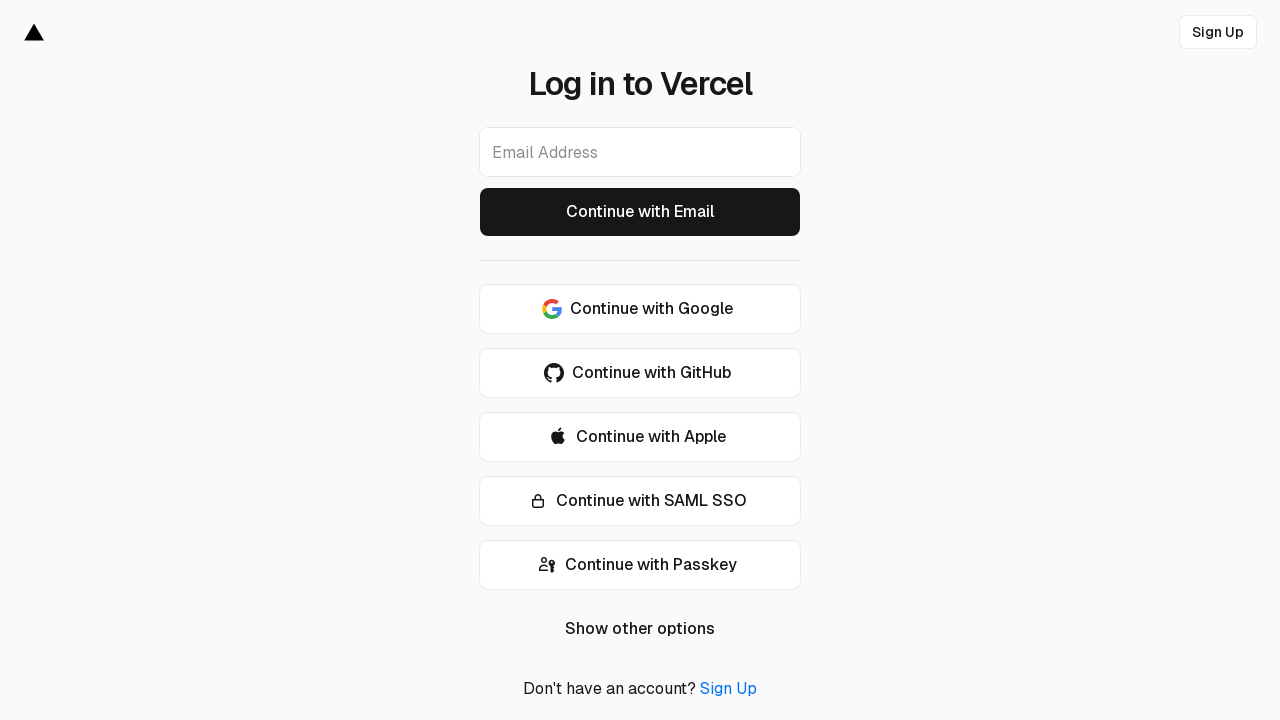

Filled email input with test email 'workshop3day_test@example.com' on input[type="email"], input[name="email"] >> nth=0
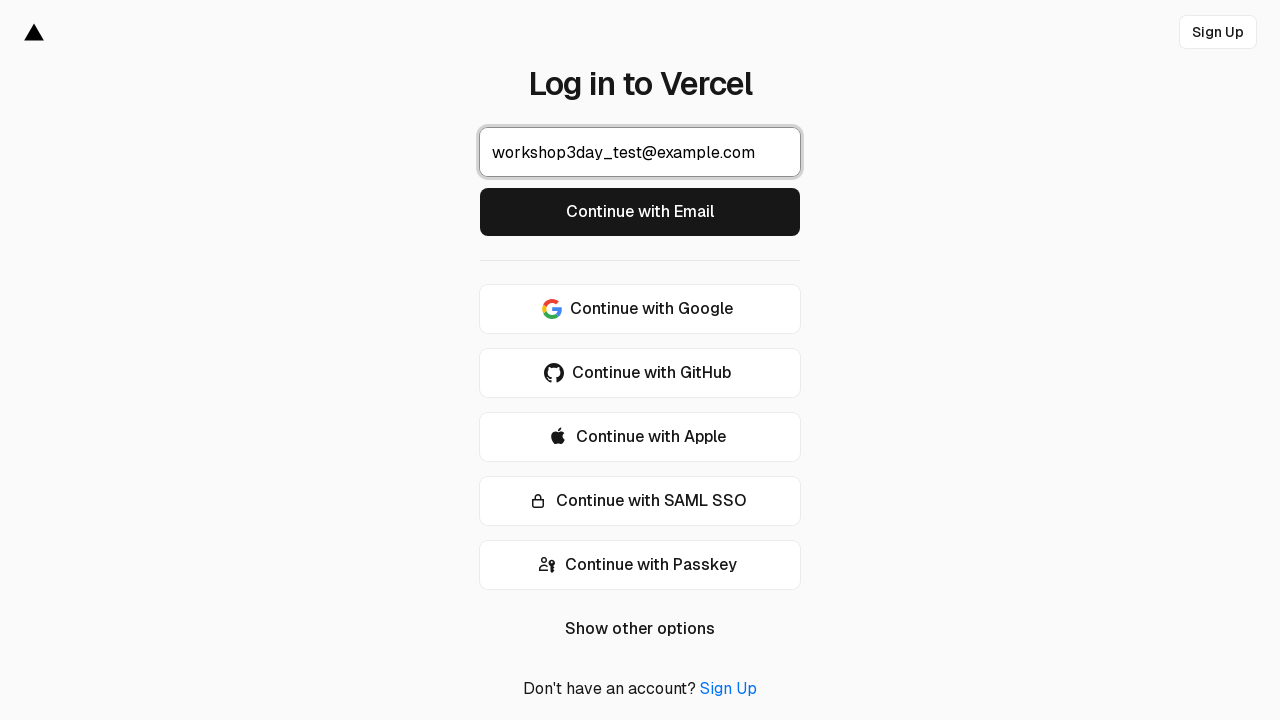

Confirmed body element is visible
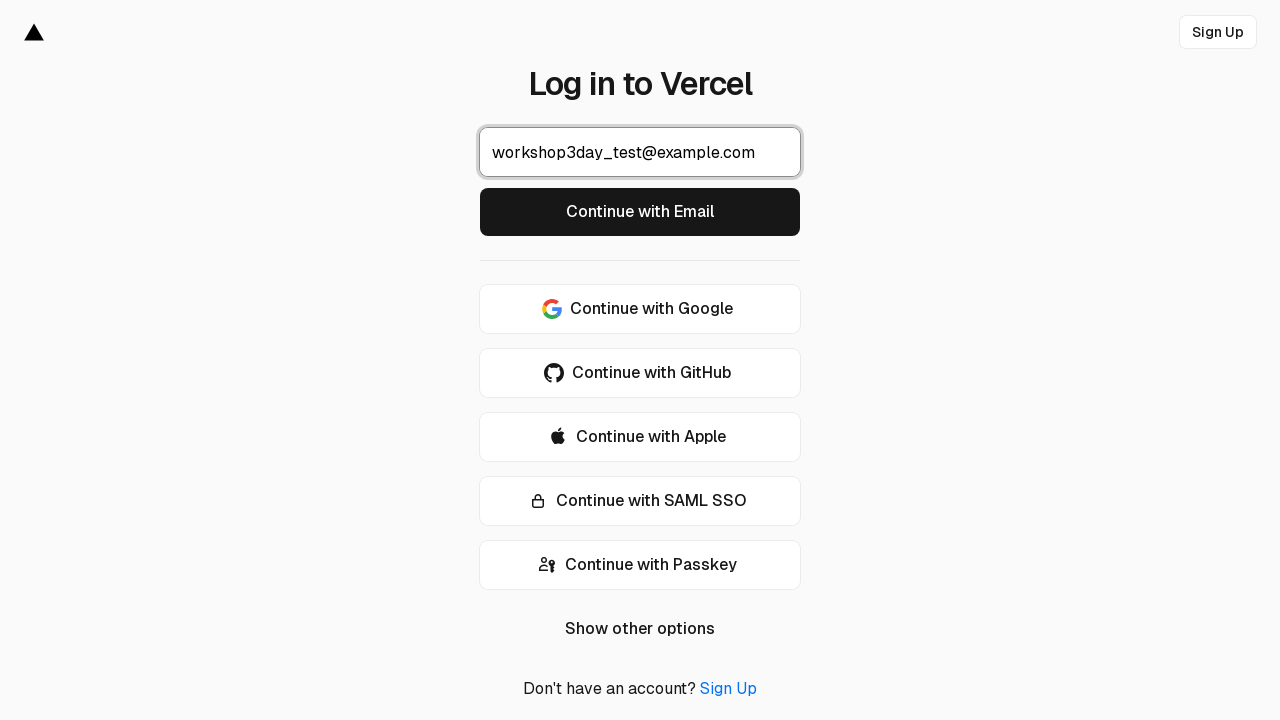

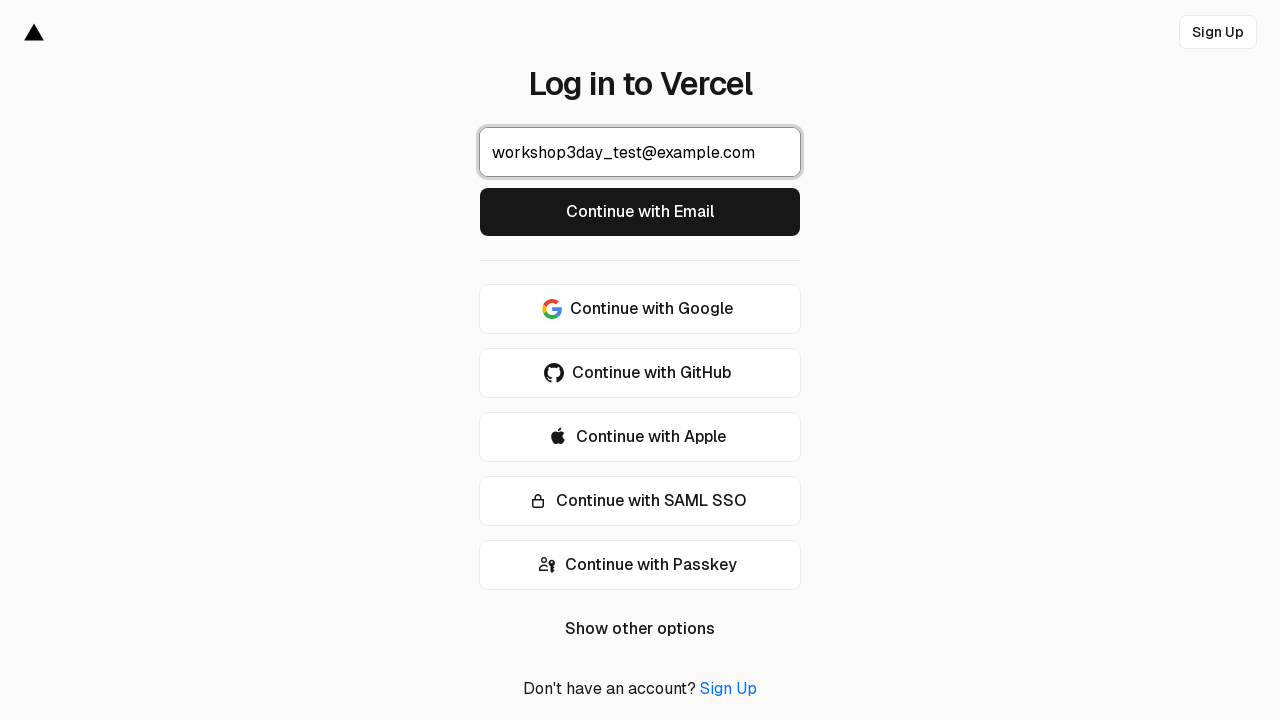